Automates a math challenge page by reading a value, calculating the result using a mathematical formula (log of absolute value of 12*sin(x)), filling in the answer, checking required checkboxes, and submitting the form.

Starting URL: http://suninjuly.github.io/math.html

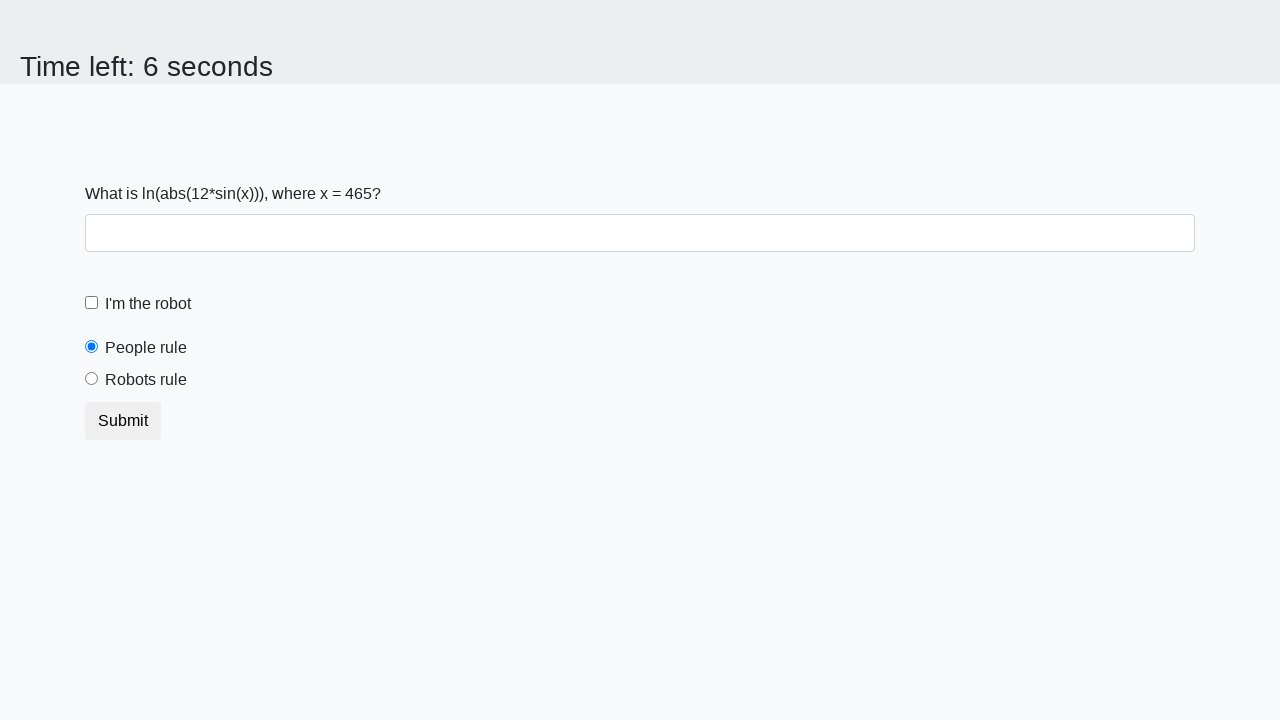

Read the input value from the page
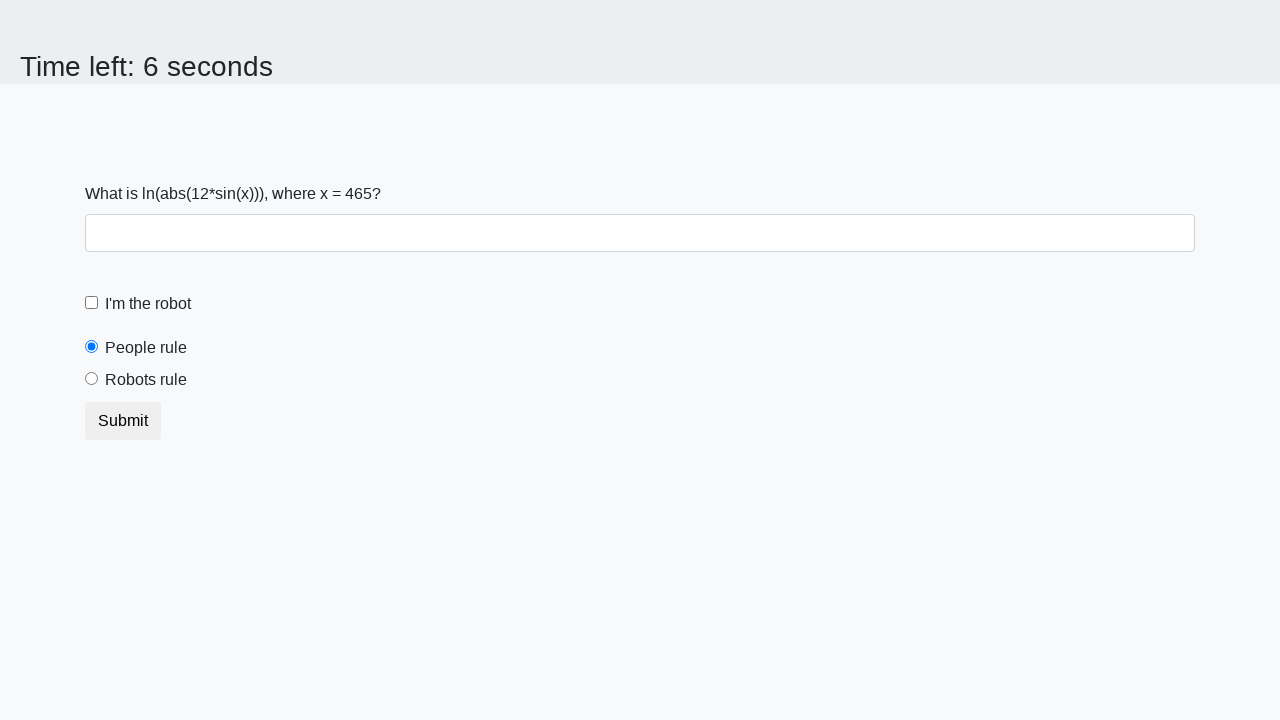

Calculated answer using formula log(abs(12*sin(465)))
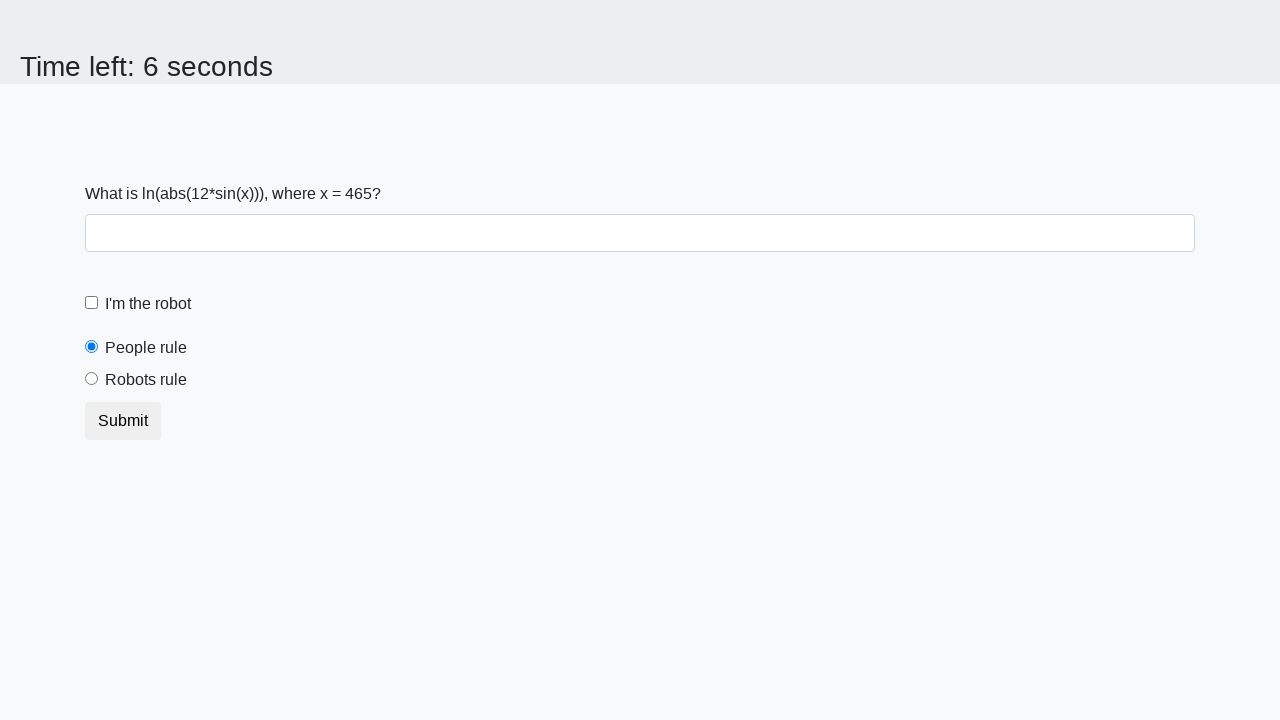

Filled answer field with calculated value: -0.6324782965389893 on #answer
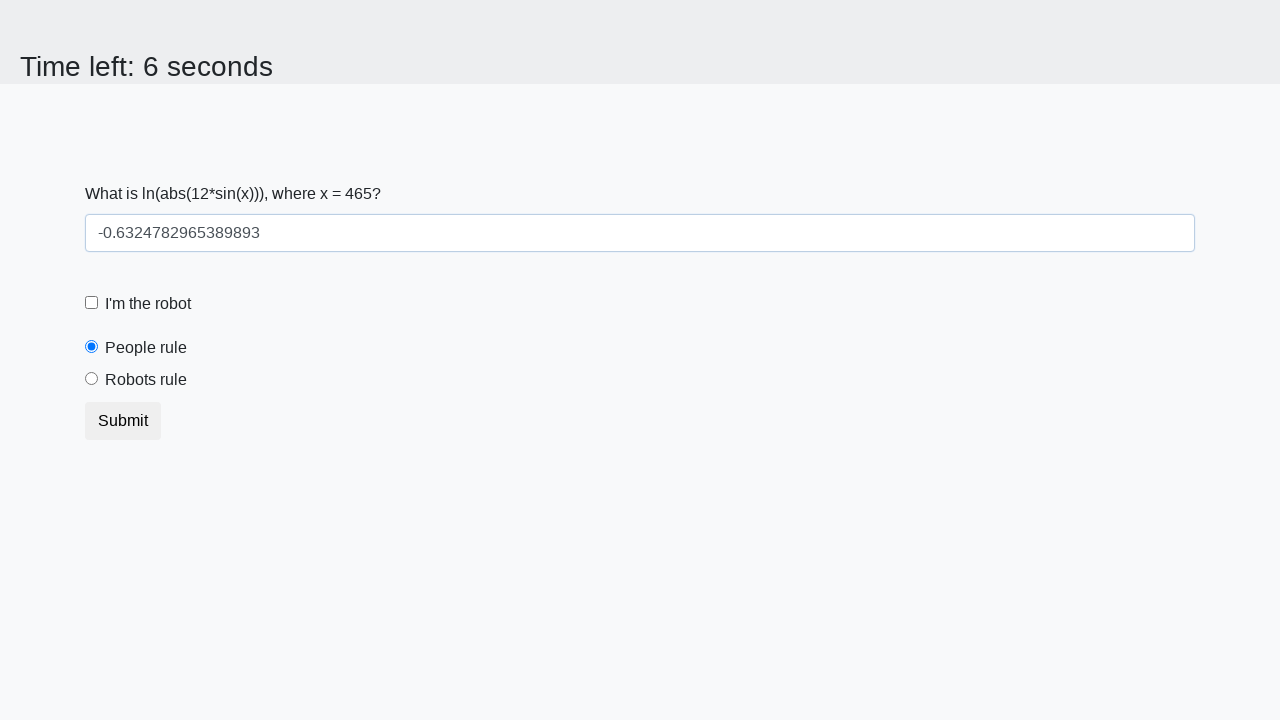

Clicked the robot checkbox at (92, 303) on #robotCheckbox
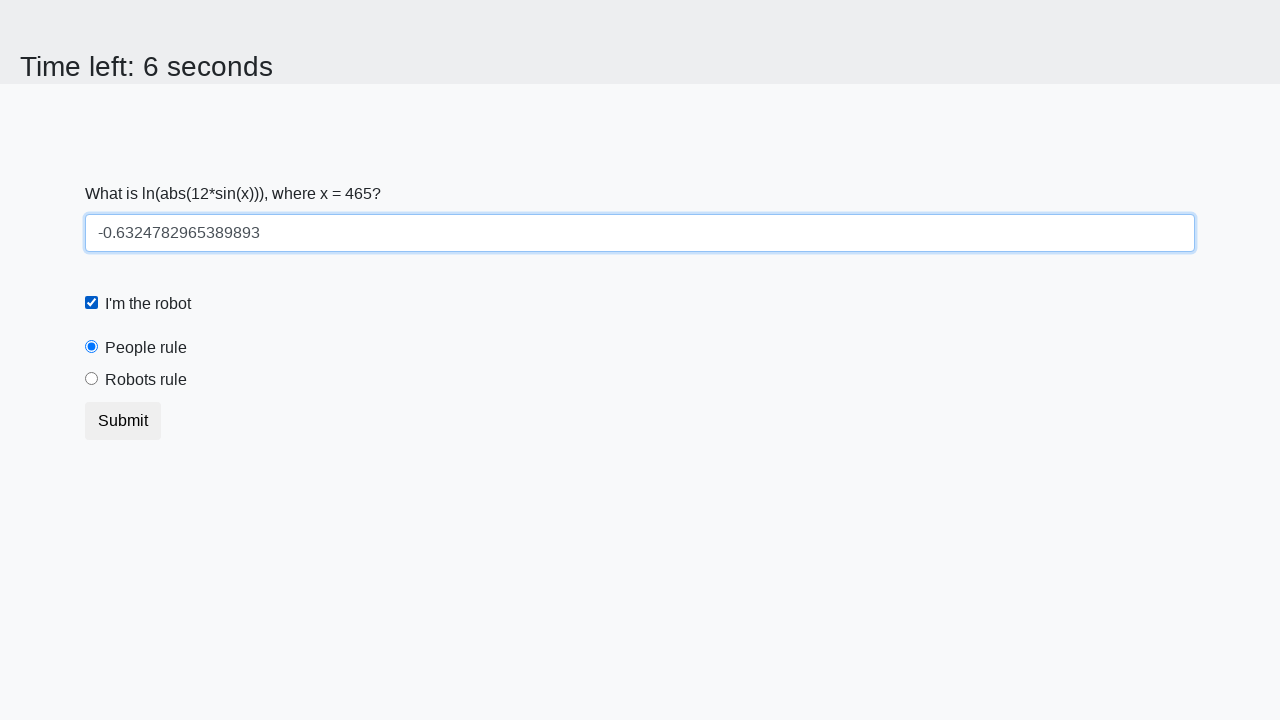

Clicked the robots rule checkbox at (92, 379) on #robotsRule
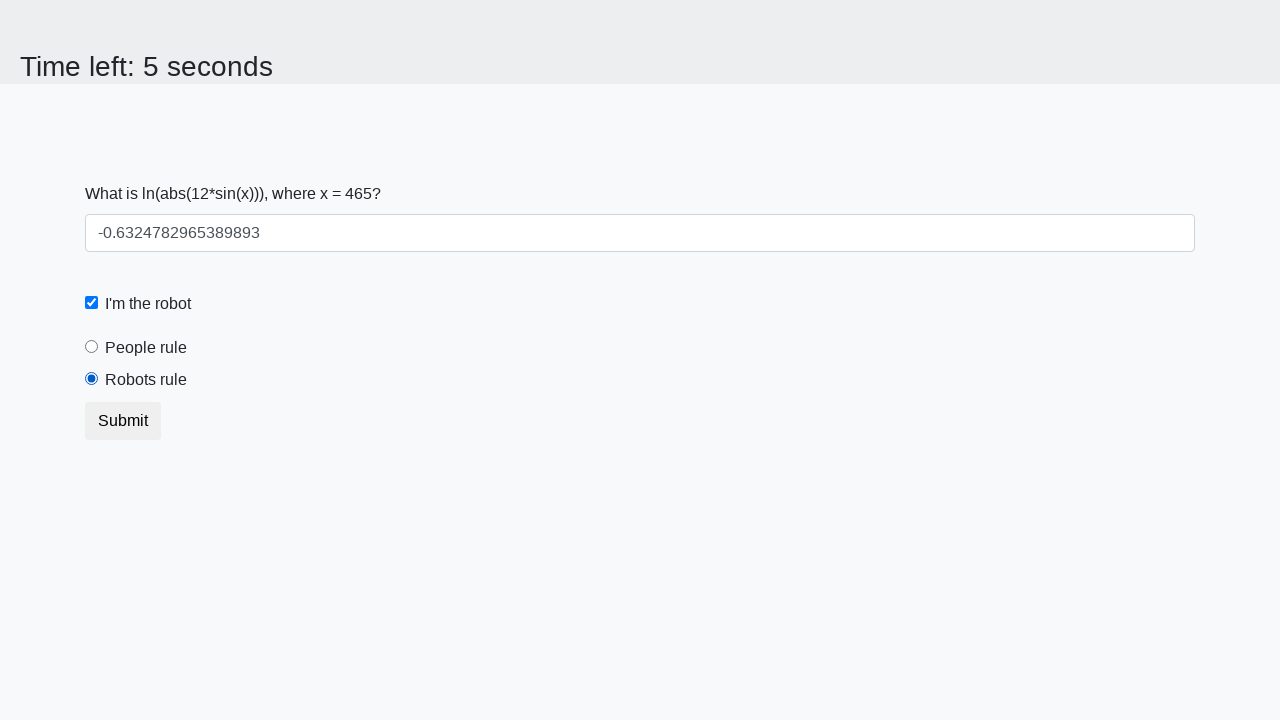

Submitted the form at (123, 421) on button[type='submit']
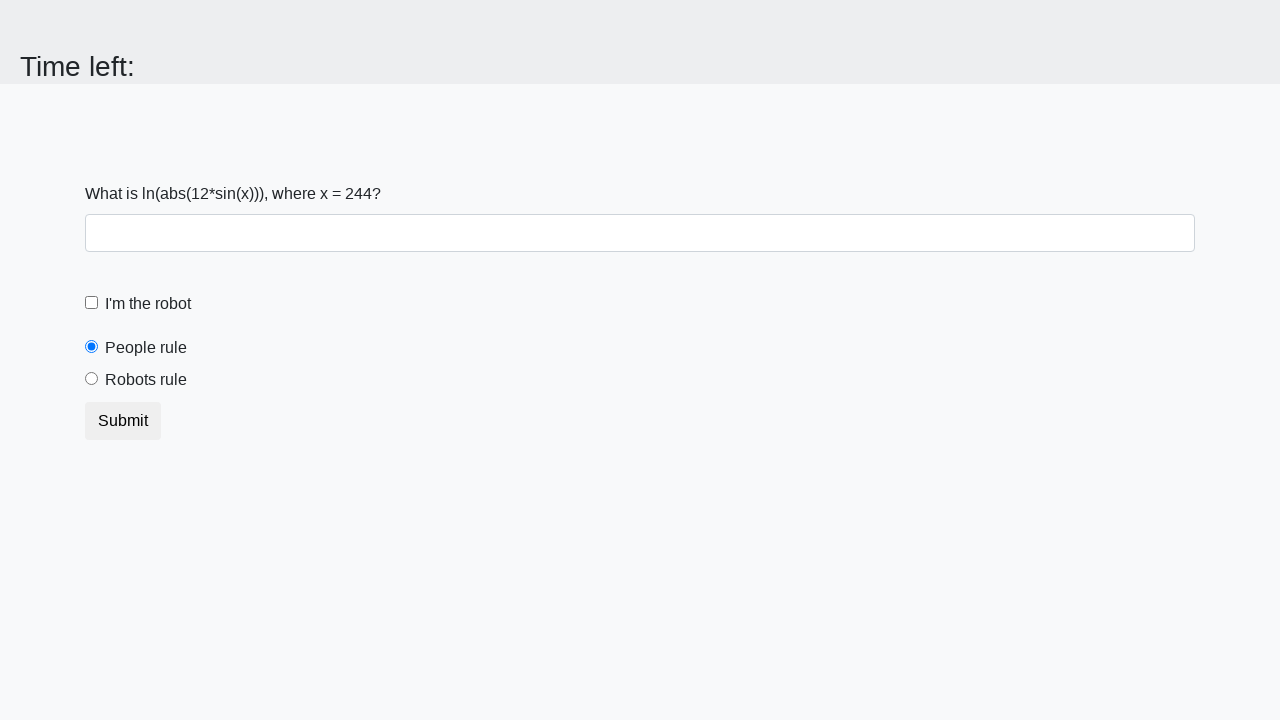

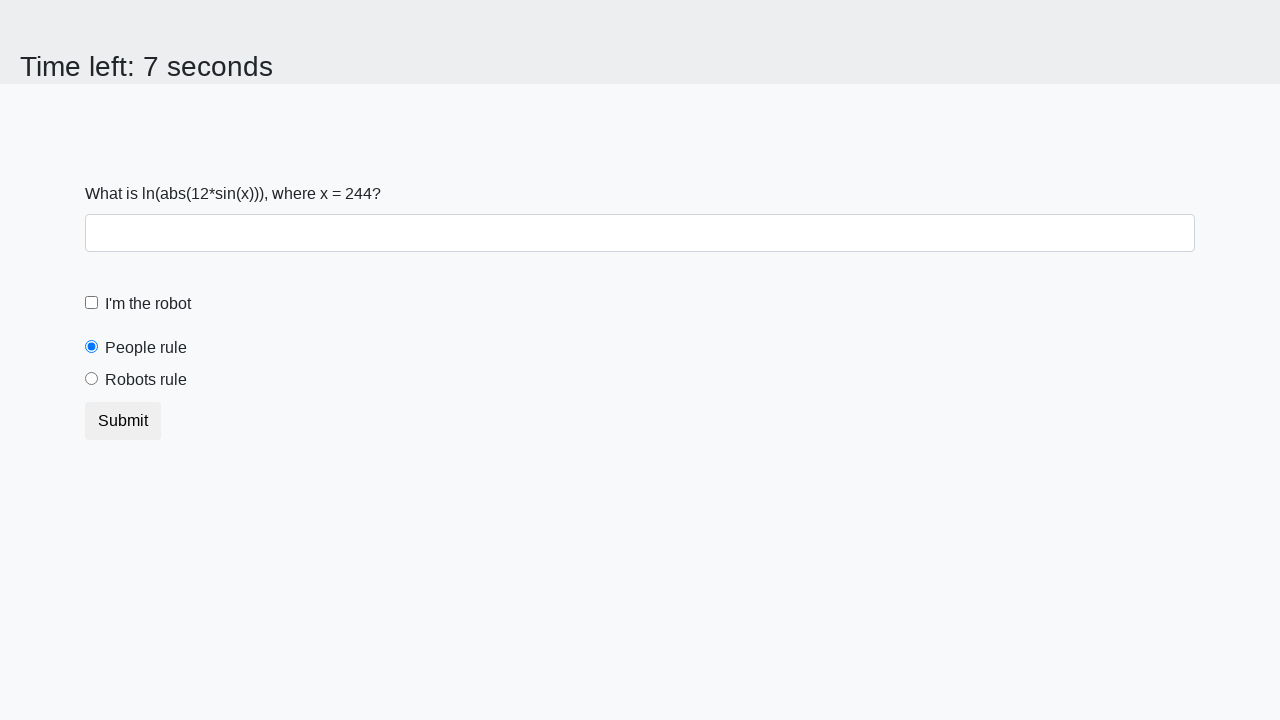